Tests search functionality by searching for "LAPTOPS" product category using the search filter and clicking on the search result

Starting URL: https://www.advantageonlineshopping.com/#/

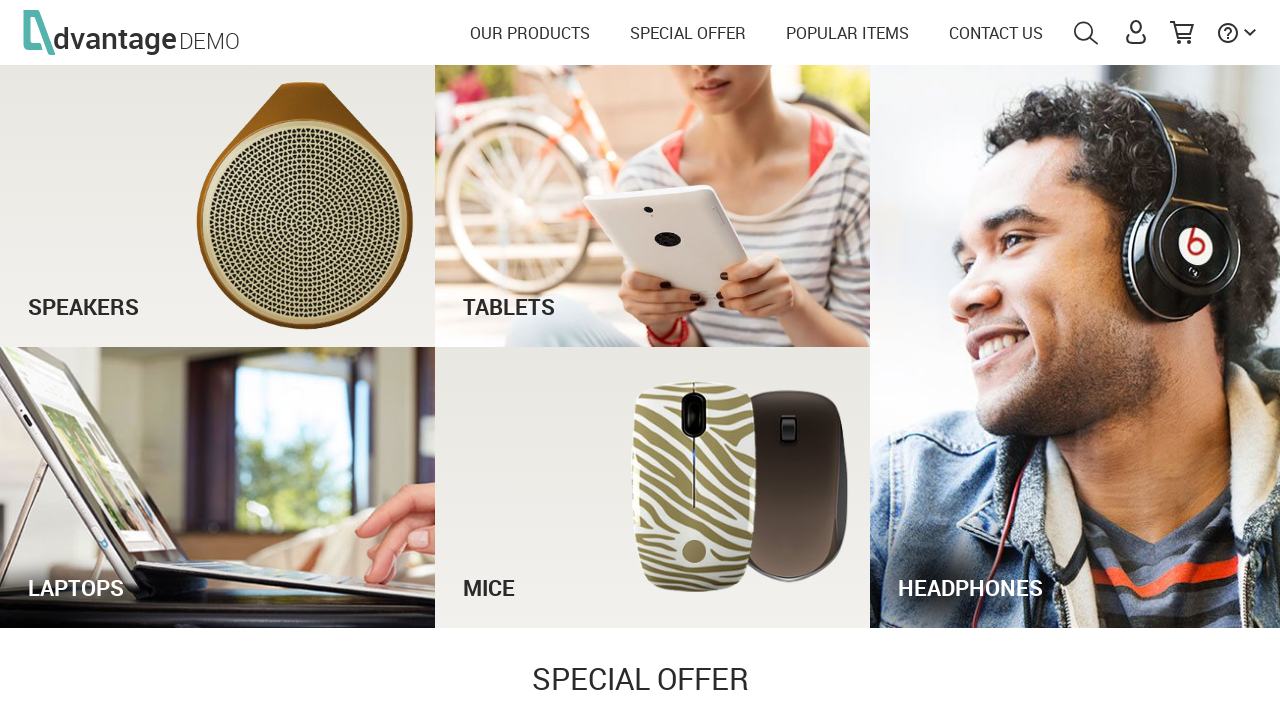

Clicked on search menu icon at (1086, 33) on #menuSearch
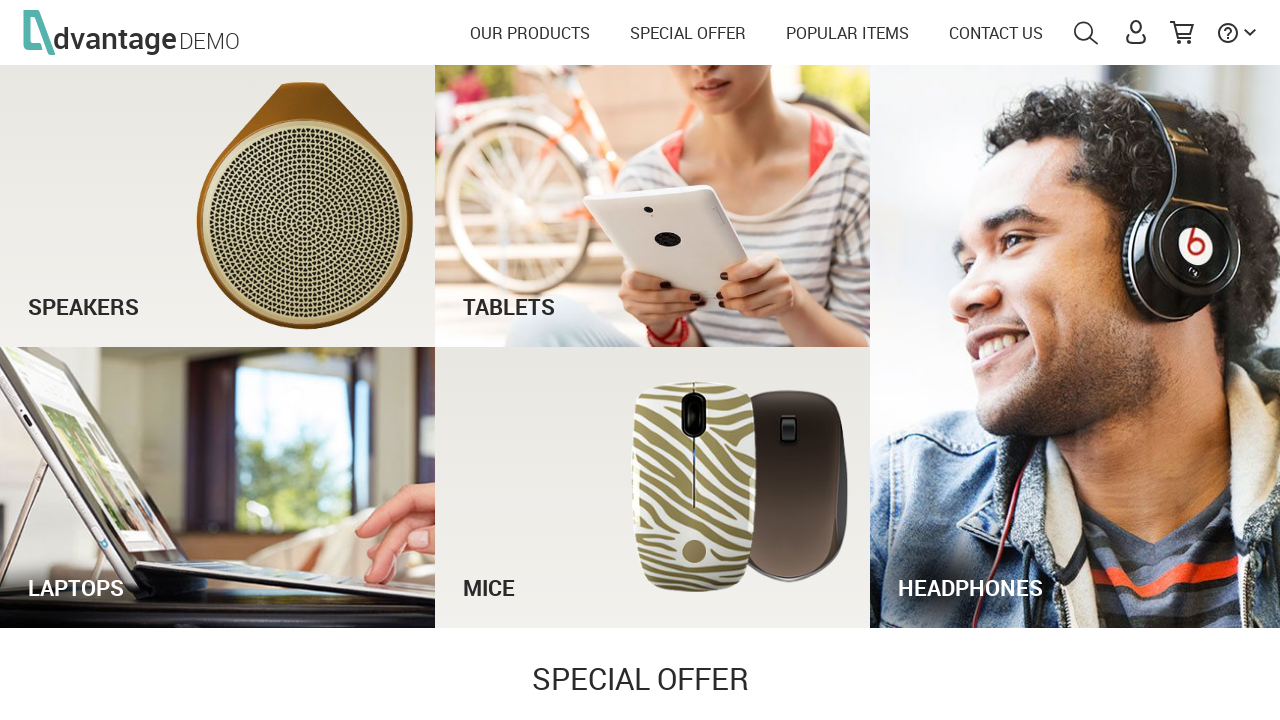

Filled search field with 'LAPTOPS' product category on #autoComplete
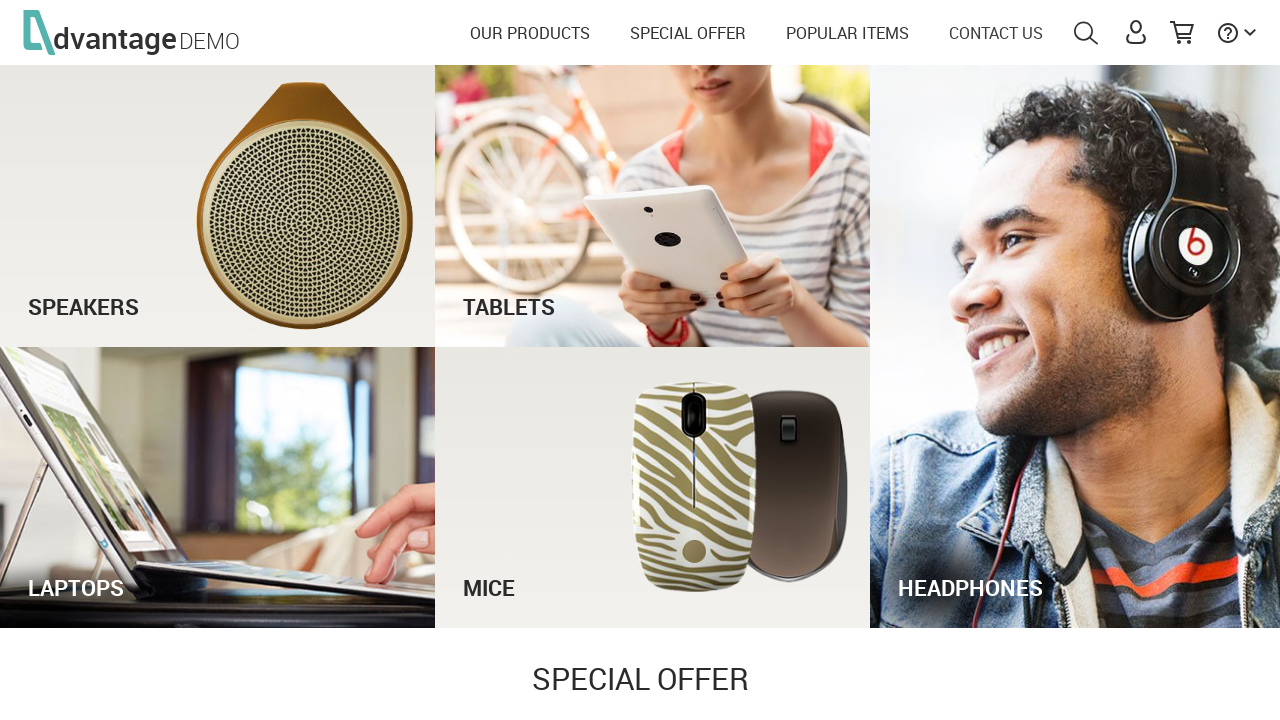

Pressed Enter to submit search for LAPTOPS on #autoComplete
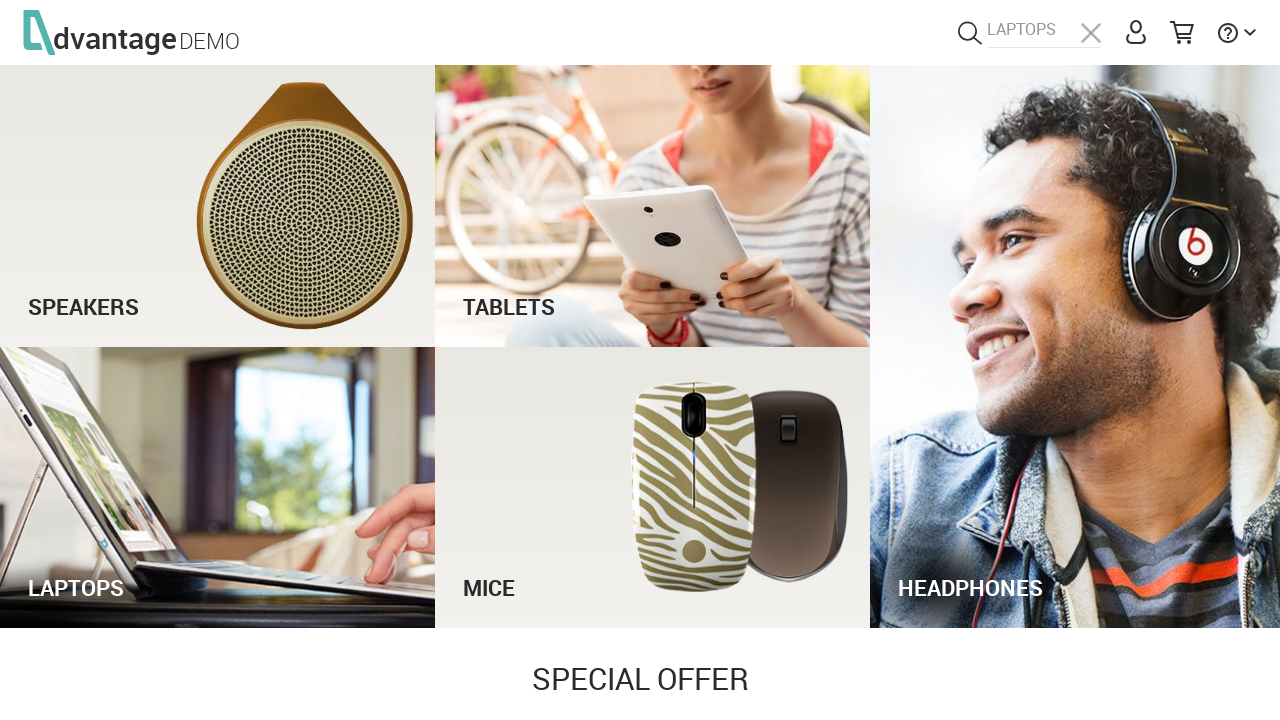

Clicked on search result image for LAPTOPS at (1086, 33) on xpath=//*[@id='search']/div/div/img
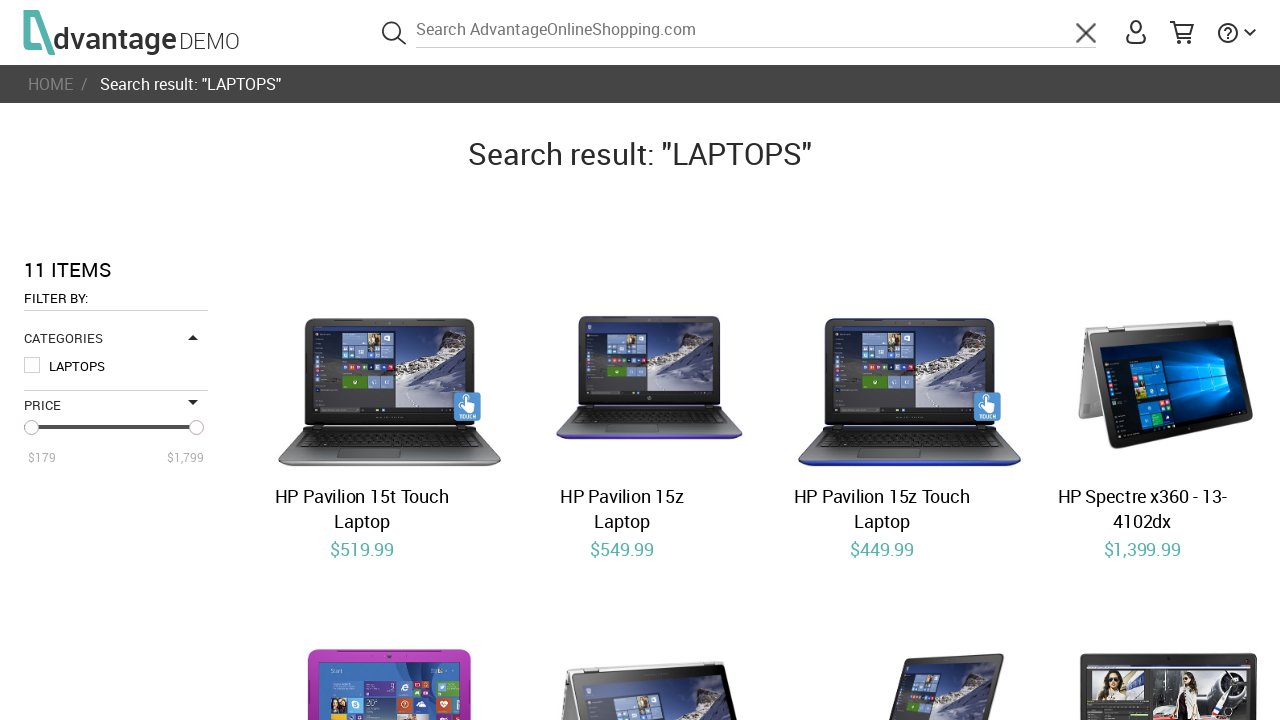

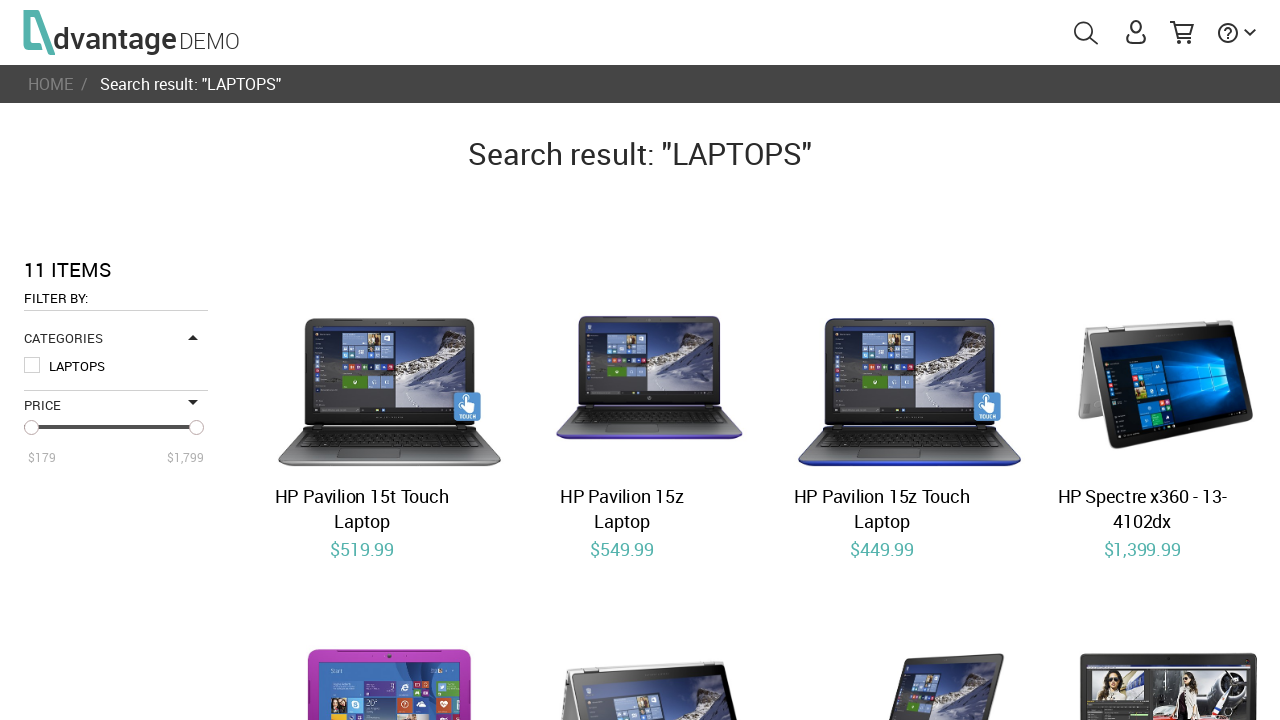